Tests form submission on an Angular practice page by filling out name, email, password fields, selecting dropdown options, and verifying success message

Starting URL: https://rahulshettyacademy.com/angularpractice/

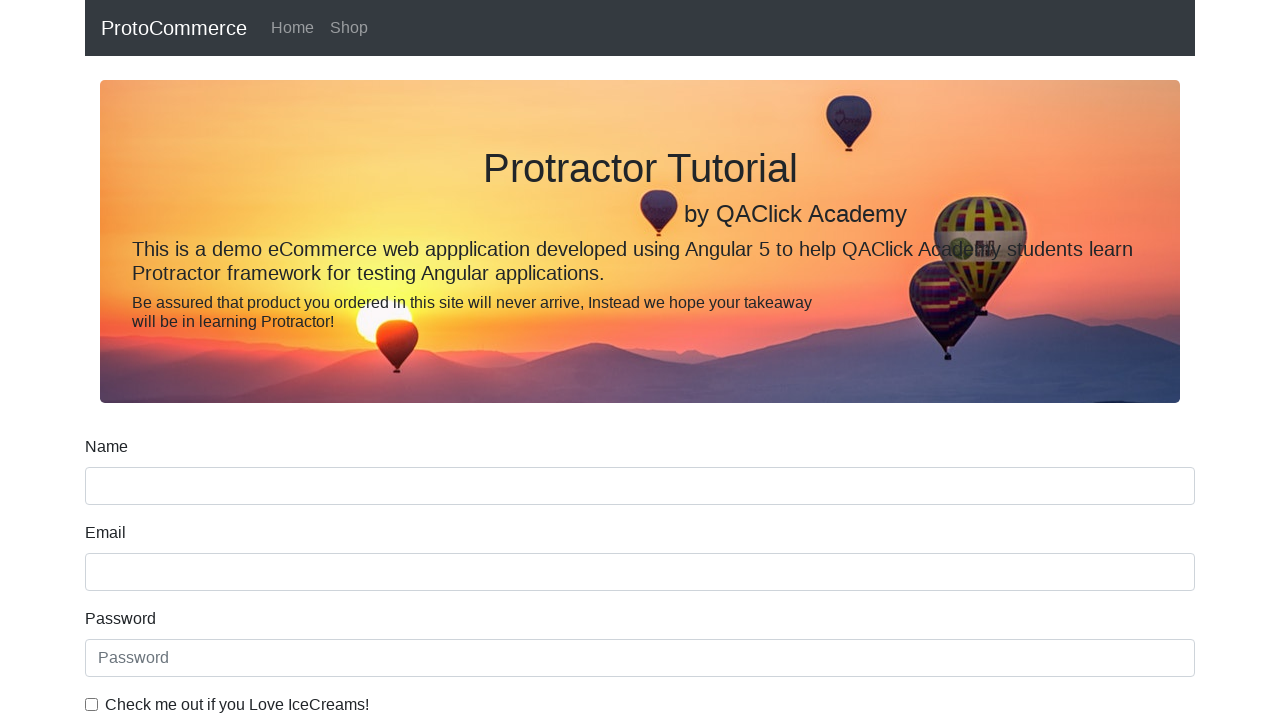

Filled name field with 'rahul' on input[name='name']
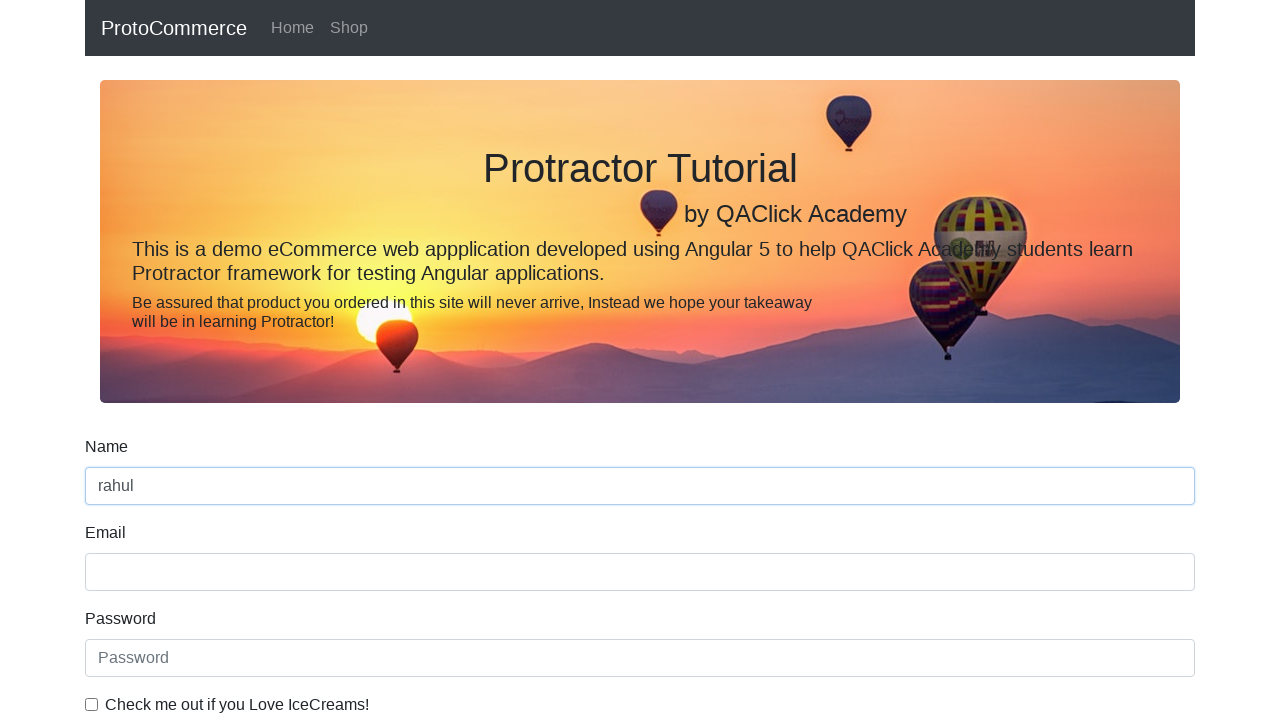

Filled email field with 'mystudy@gmail.com' on input[name='email']
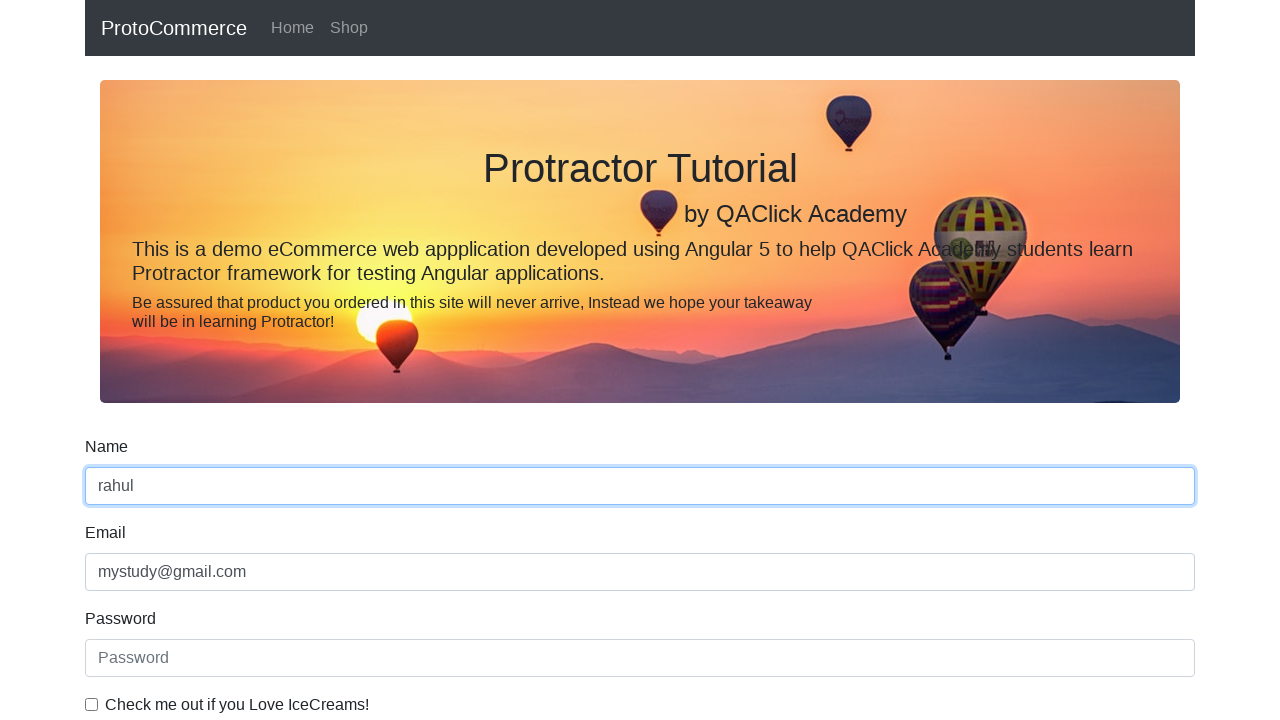

Filled password field with 'Sangola@123' on #exampleInputPassword1
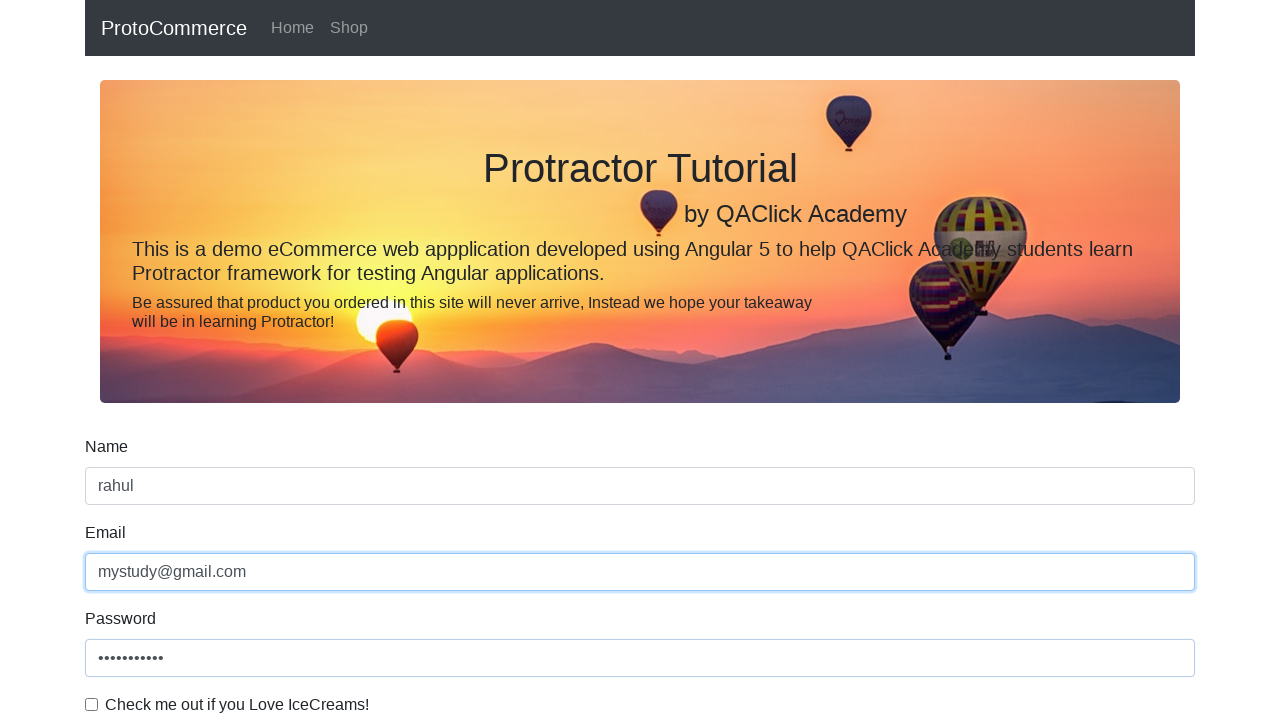

Checked the example checkbox at (92, 704) on #exampleCheck1
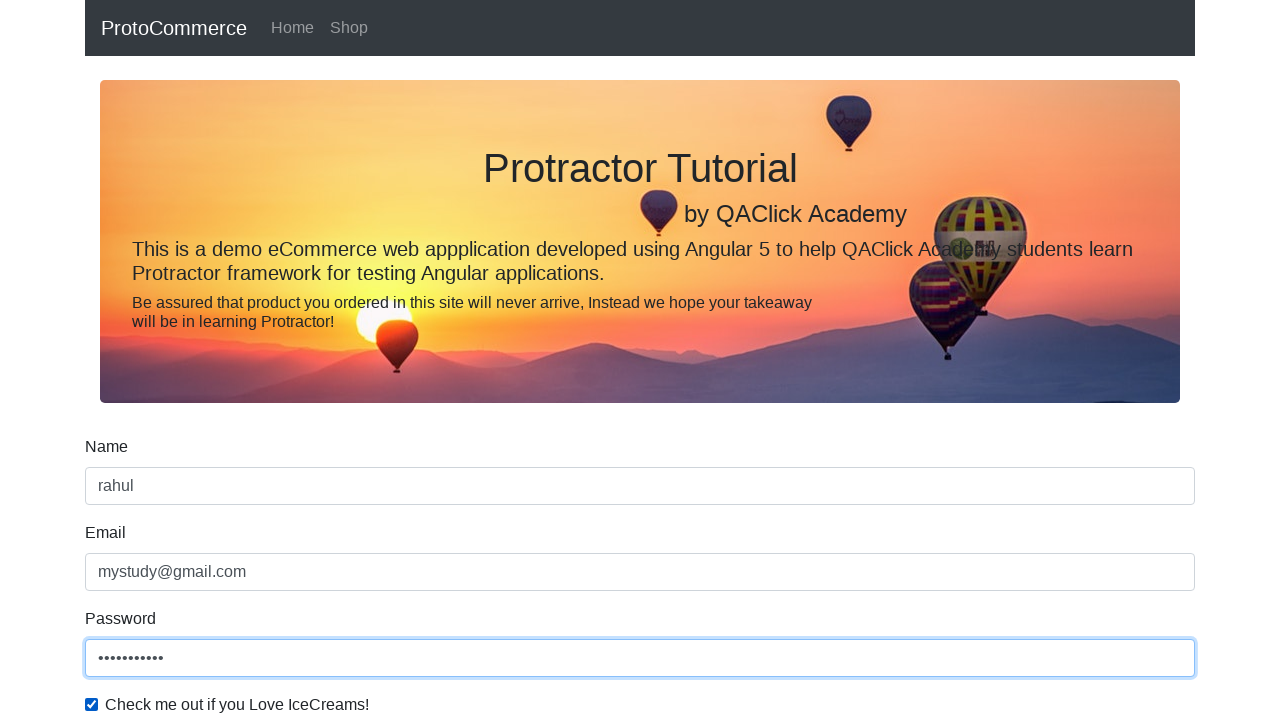

Clicked the submit button at (123, 491) on xpath=//input[@class='btn btn-success']
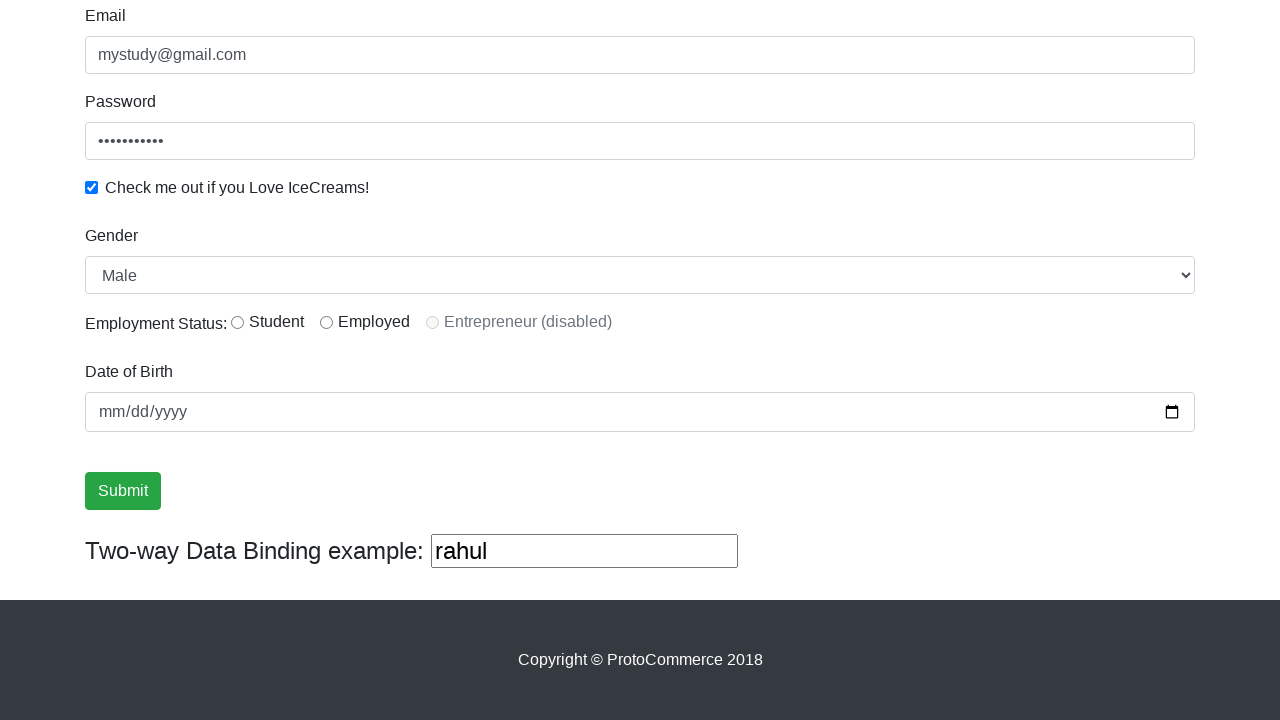

Selected 'Female' from dropdown on #exampleFormControlSelect1
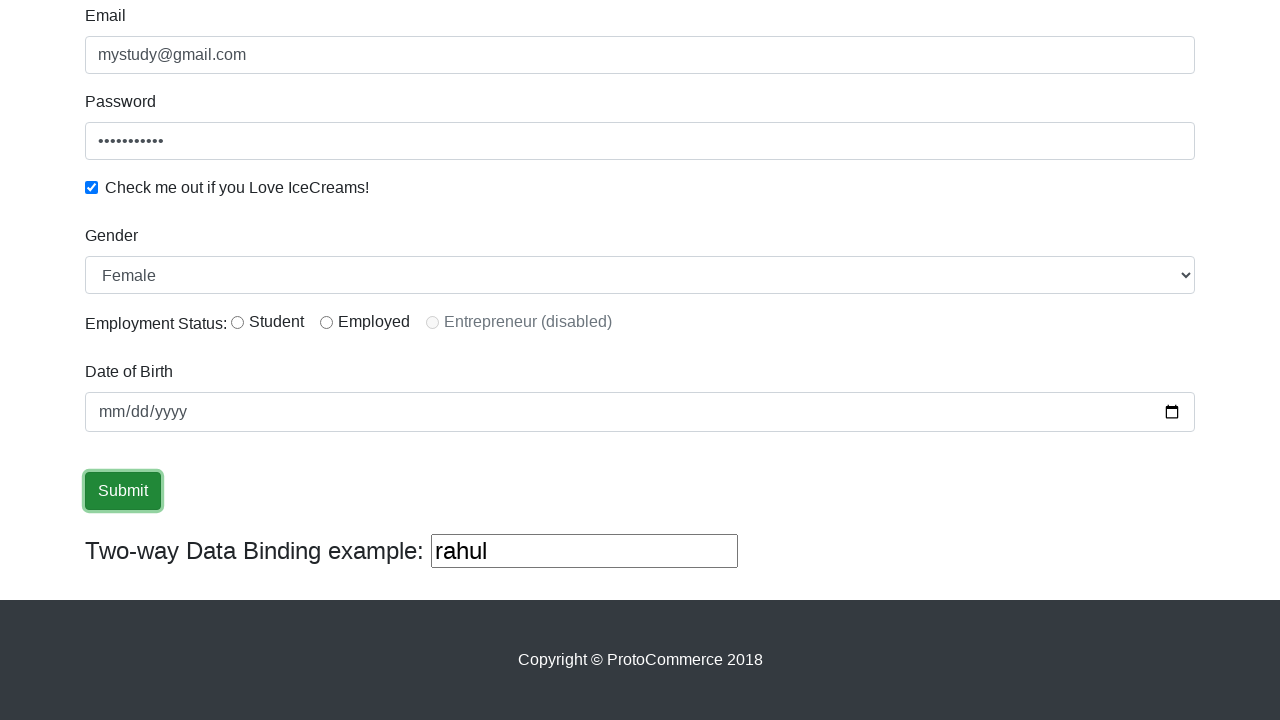

Selected option at index 0 (Male) from dropdown on #exampleFormControlSelect1
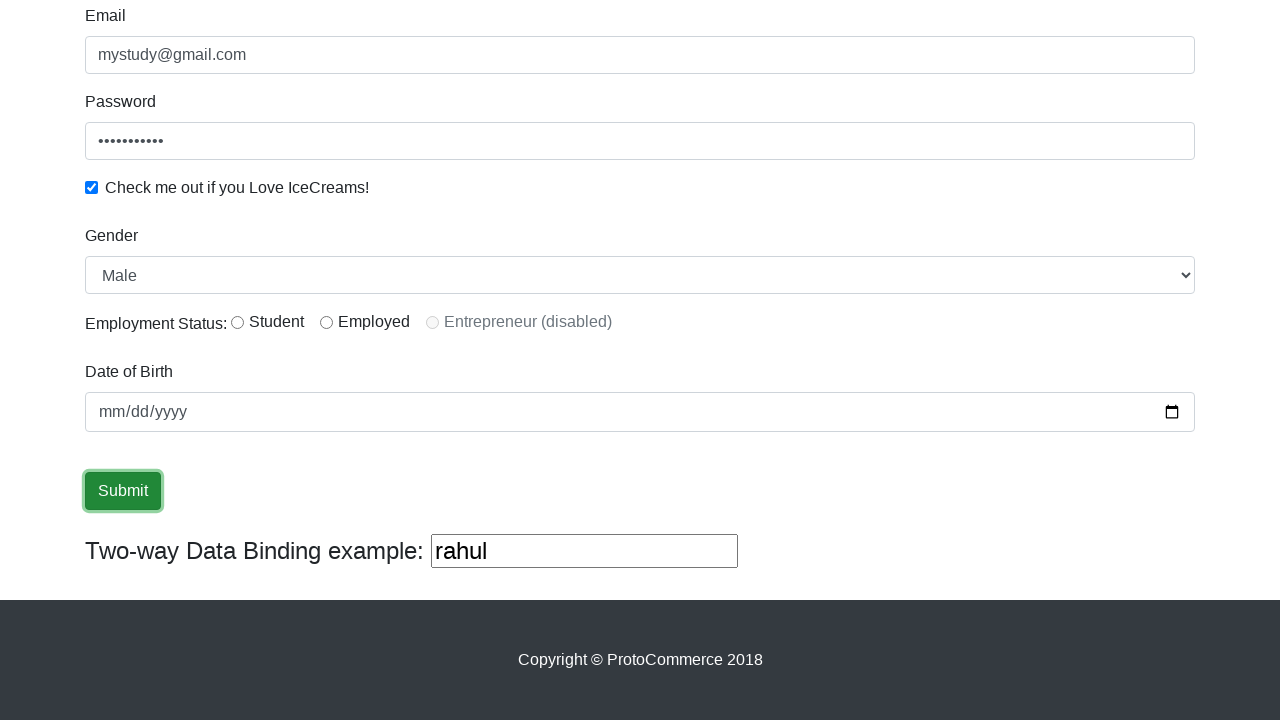

Located the success message element
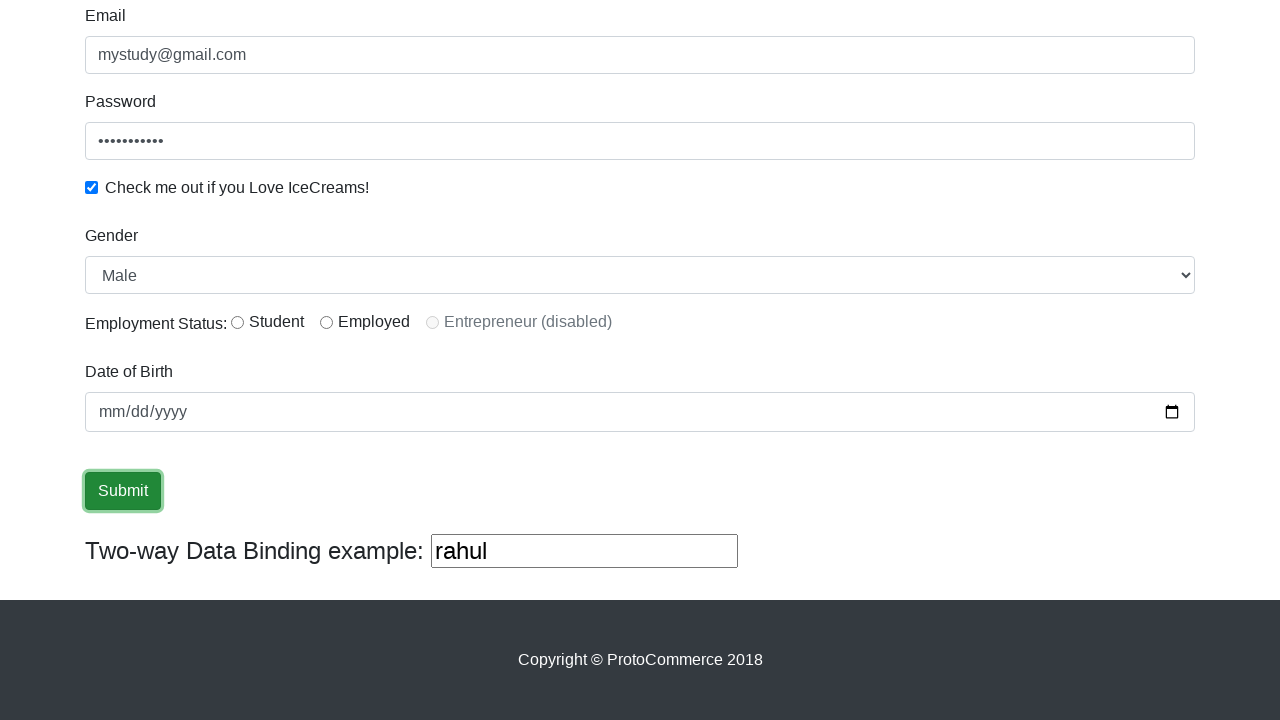

Success message appeared on page
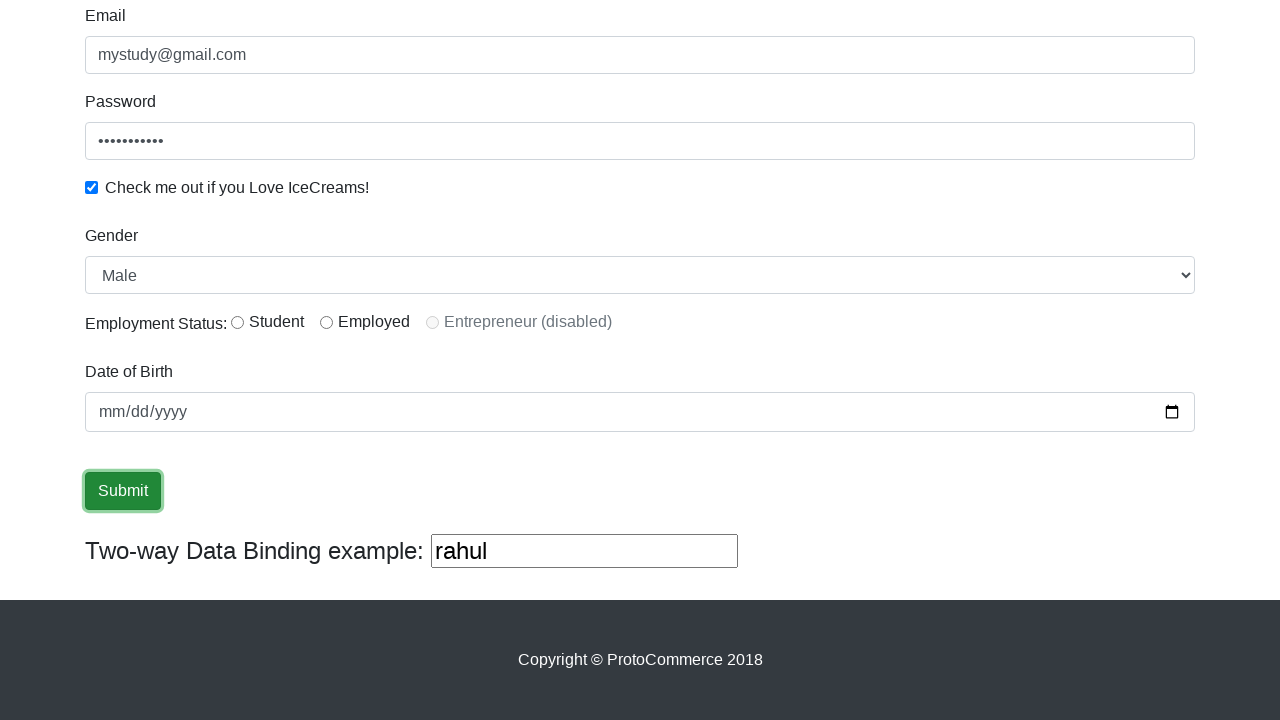

Verified 'Success' text is present in success message
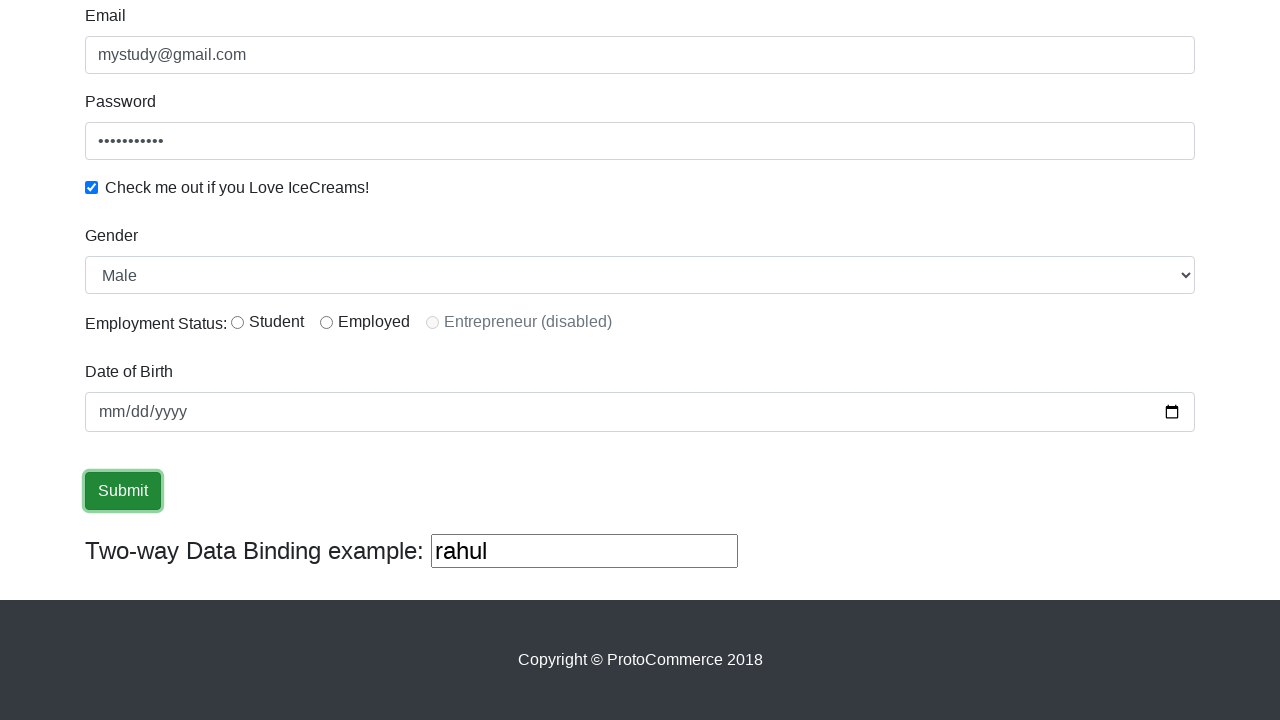

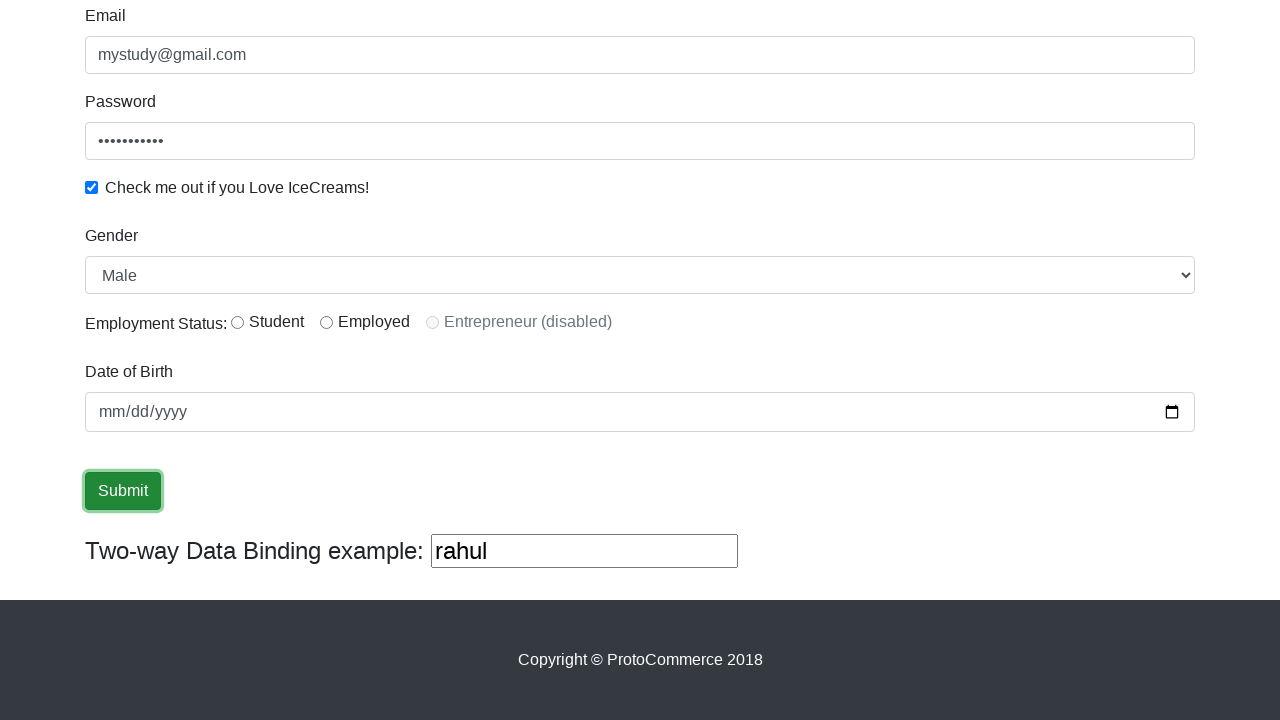